Tests JavaScript alert handling by triggering an alert dialog and accepting it

Starting URL: https://www.tutorialspoint.com/selenium/practice/alerts.php

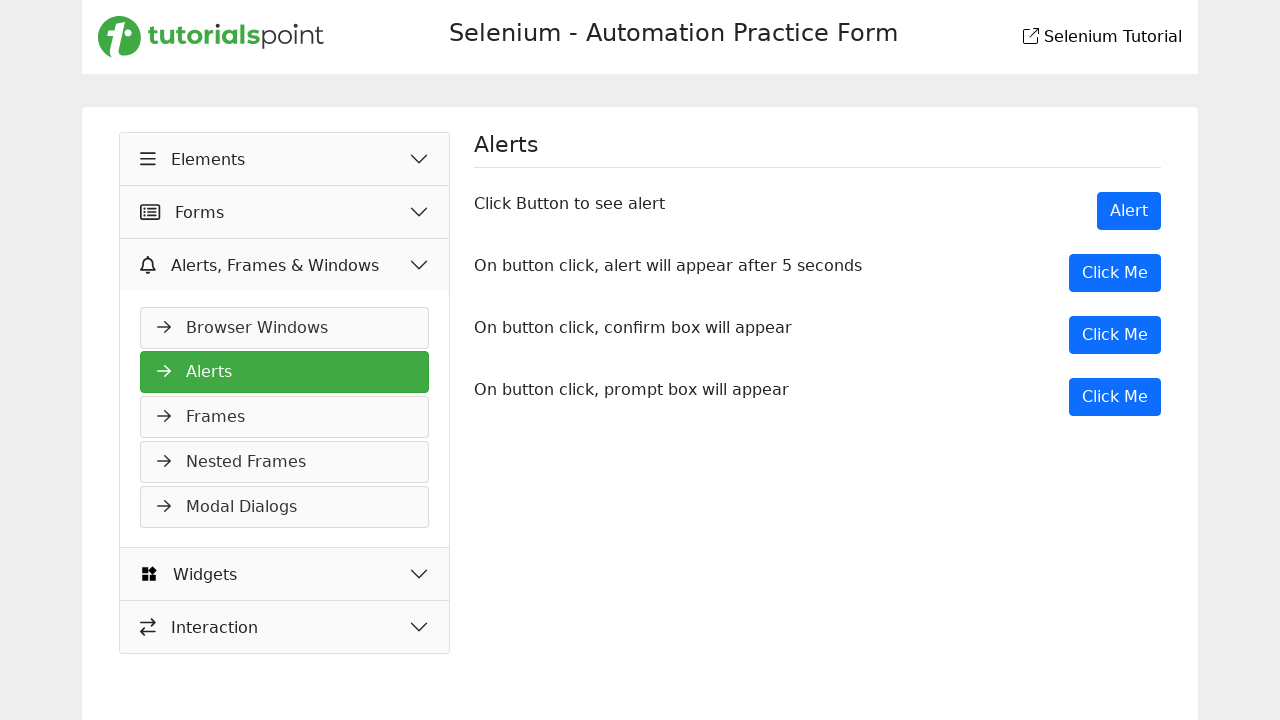

Clicked button to trigger JavaScript alert at (1129, 211) on button[onclick='showAlert()']
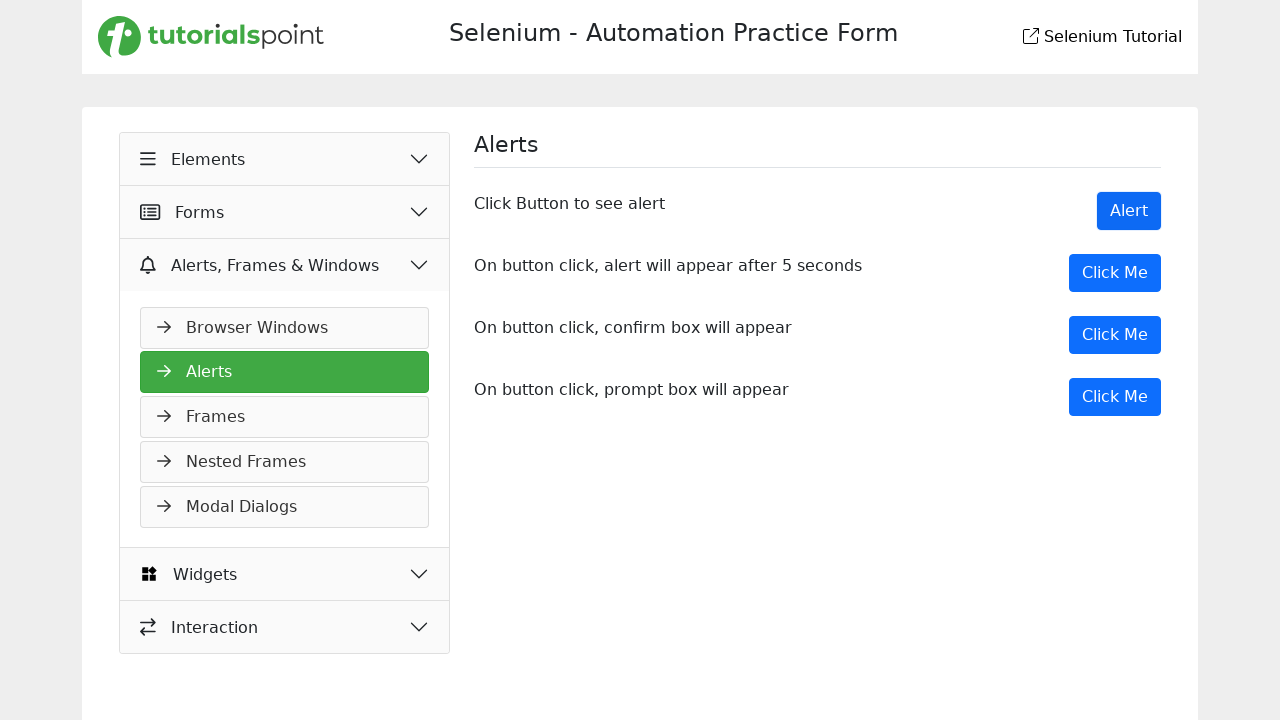

Set up dialog handler to accept alert
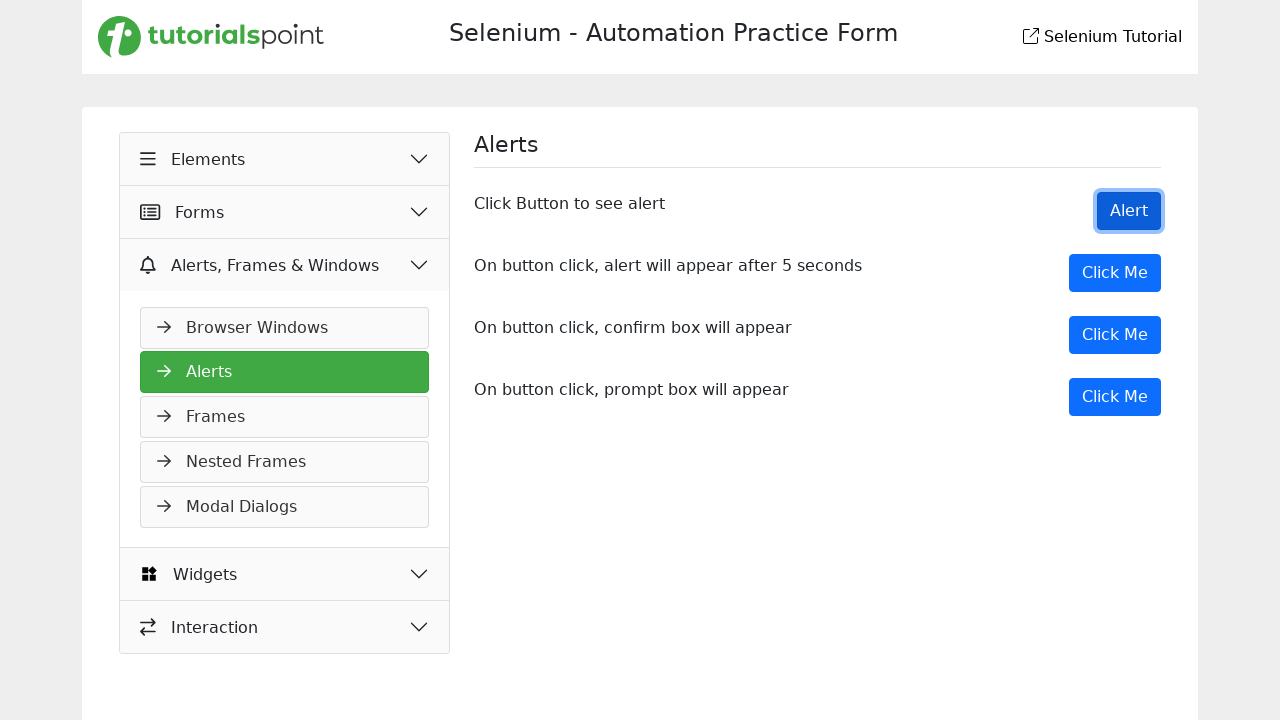

Waited for alert to be processed
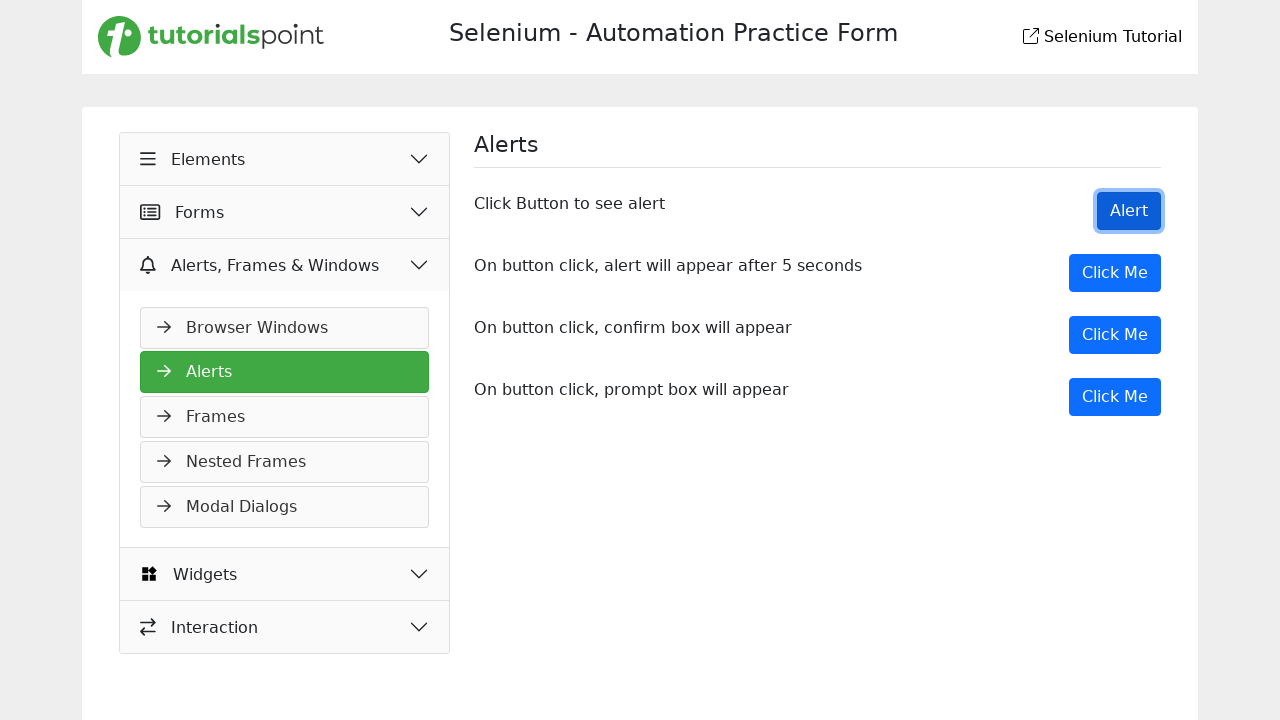

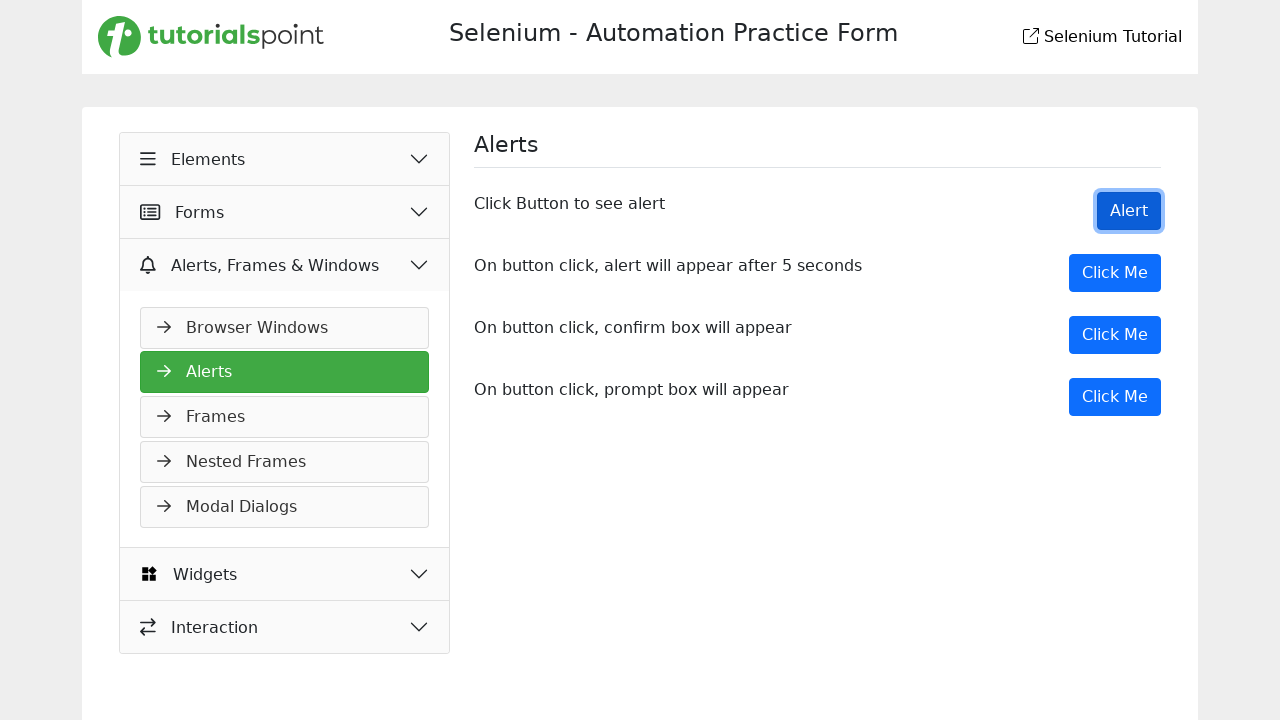